Tests a Russian-Lezgin dictionary translation tool by selecting the translation direction, entering a word, and waiting for the translation result to appear

Starting URL: https://gaf.lezgichal.ru

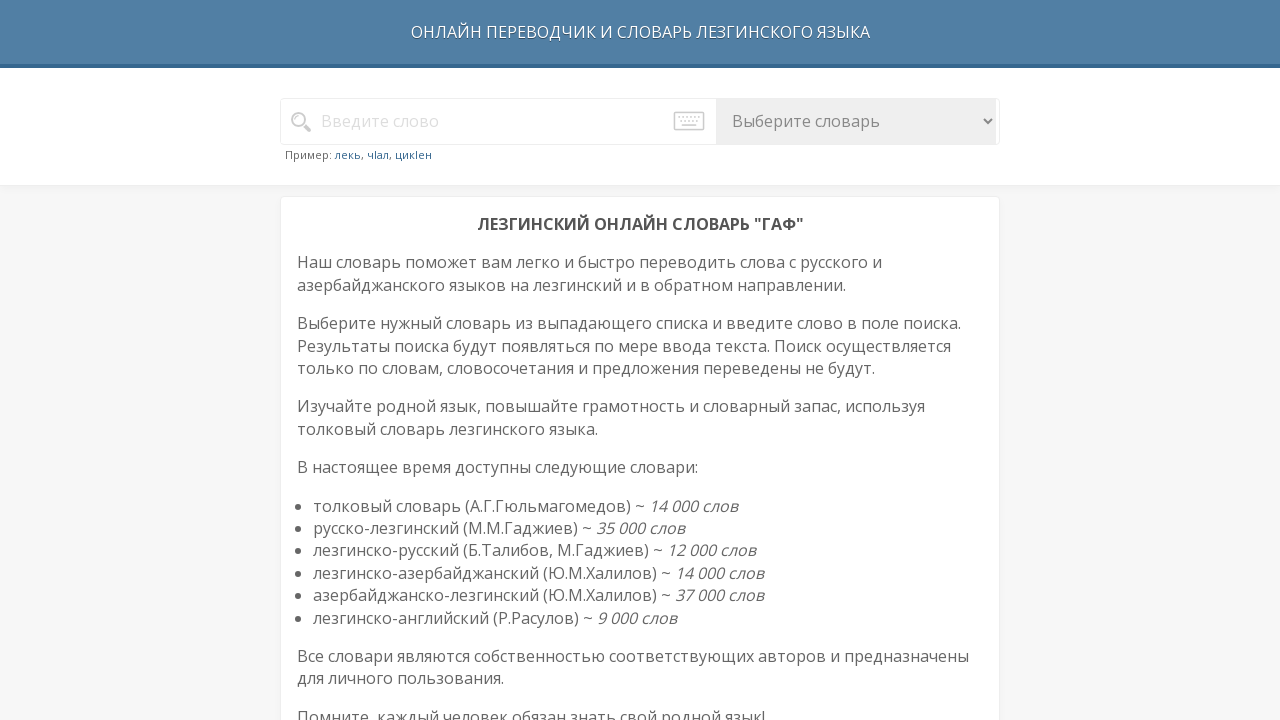

Selected Russian-Lezgin dictionary from dropdown on select.dictionary
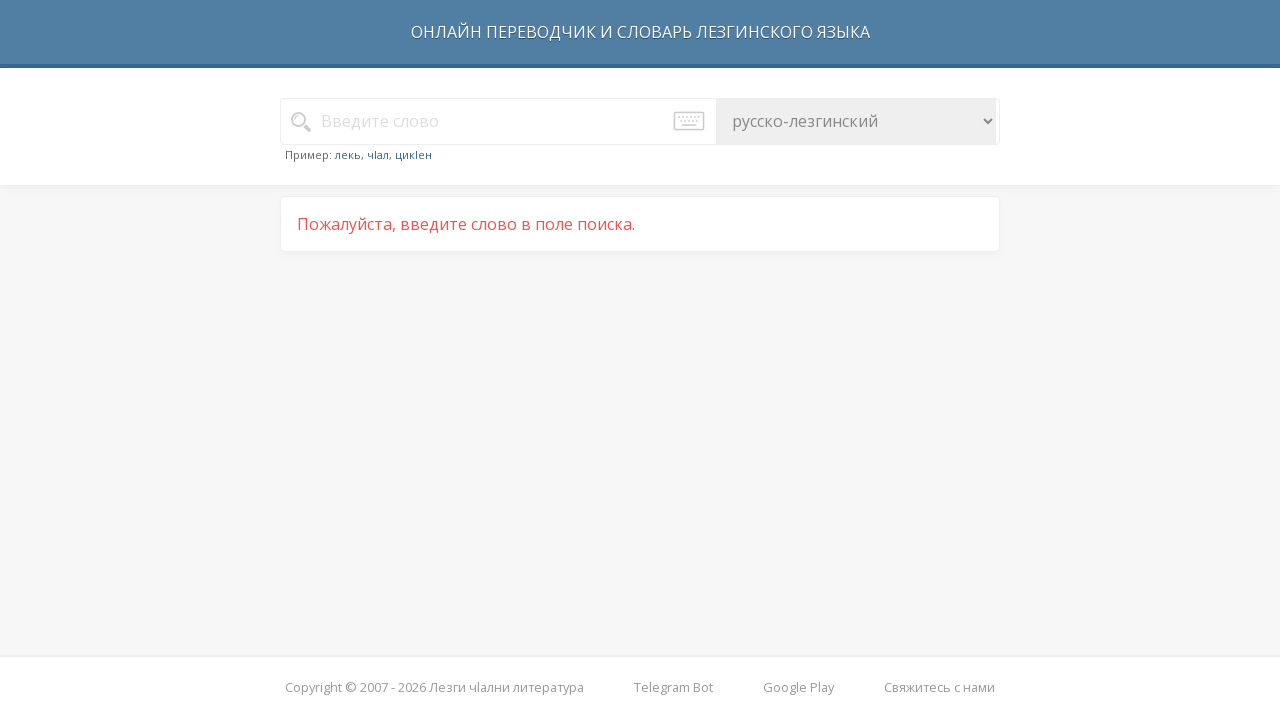

Entered word 'привет' in search field on input.search-field
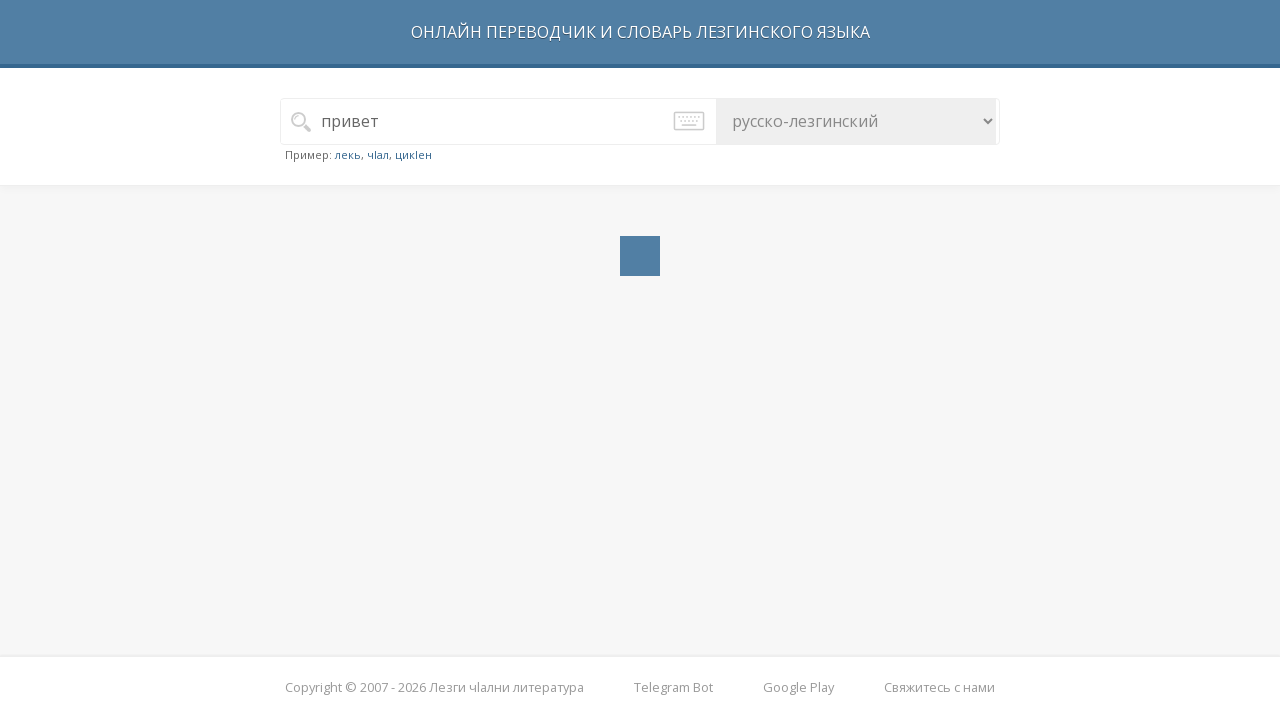

Translation result appeared on page
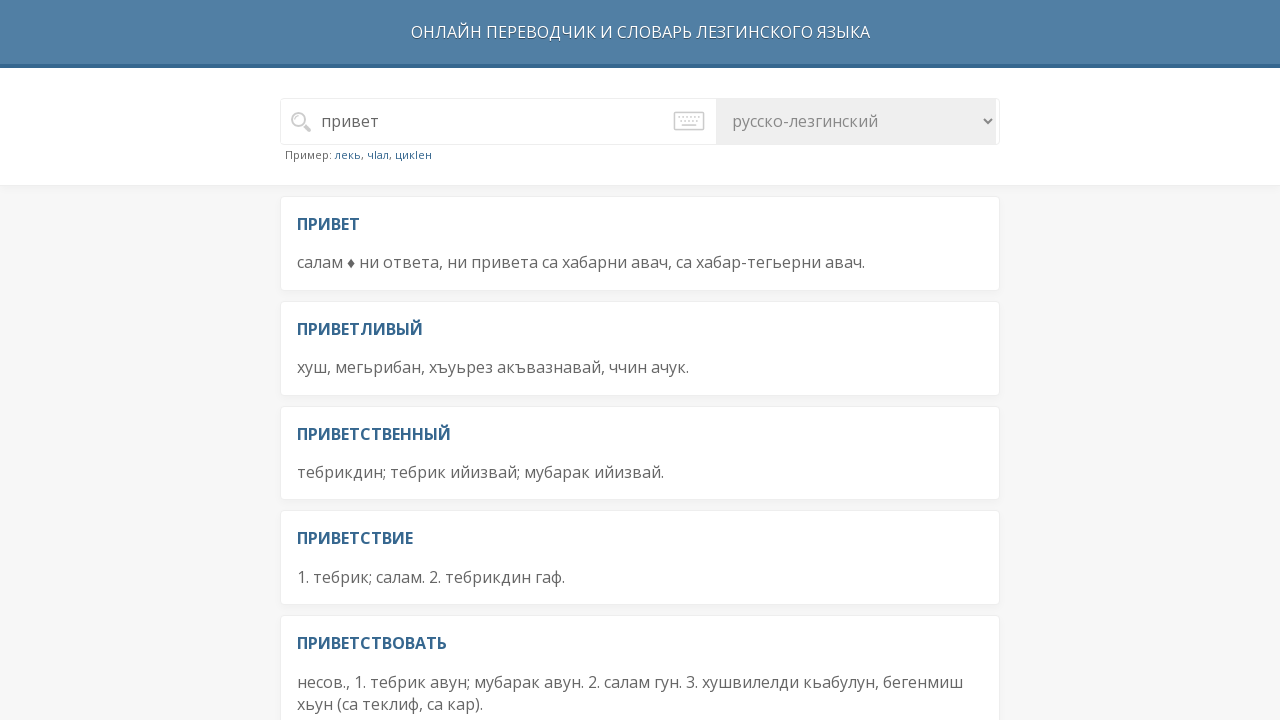

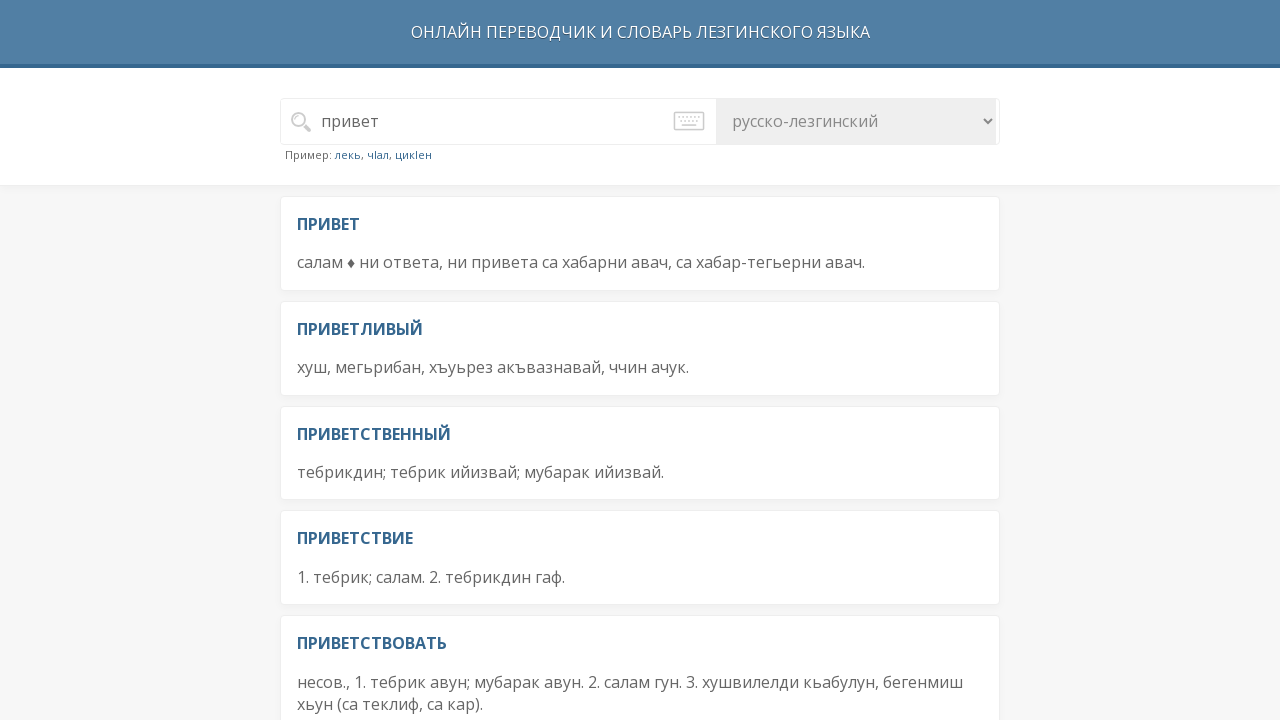